Tests keyboard actions by entering text in the first input field, copying it using keyboard shortcuts (Ctrl+A, Ctrl+C), navigating to the second field with Tab, and pasting the content (Ctrl+V)

Starting URL: https://text-compare.com/

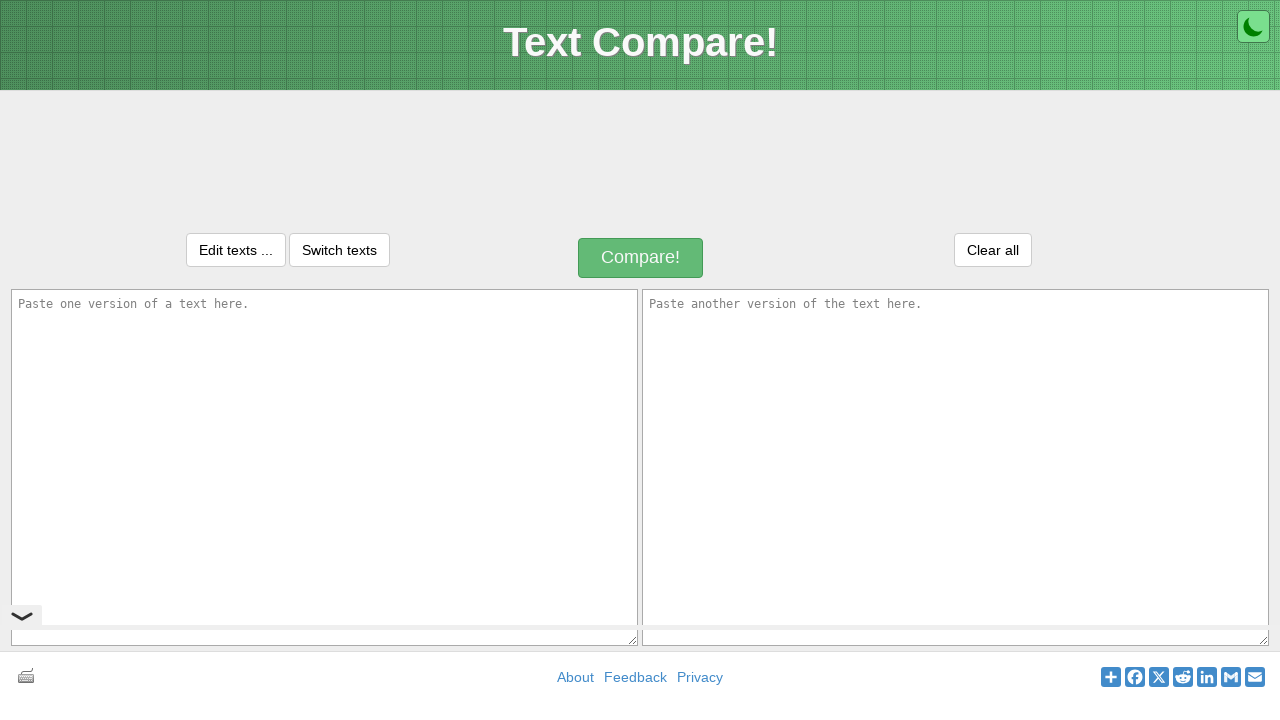

Entered 'Welcome to Selenium' in the first input field on #inputText1
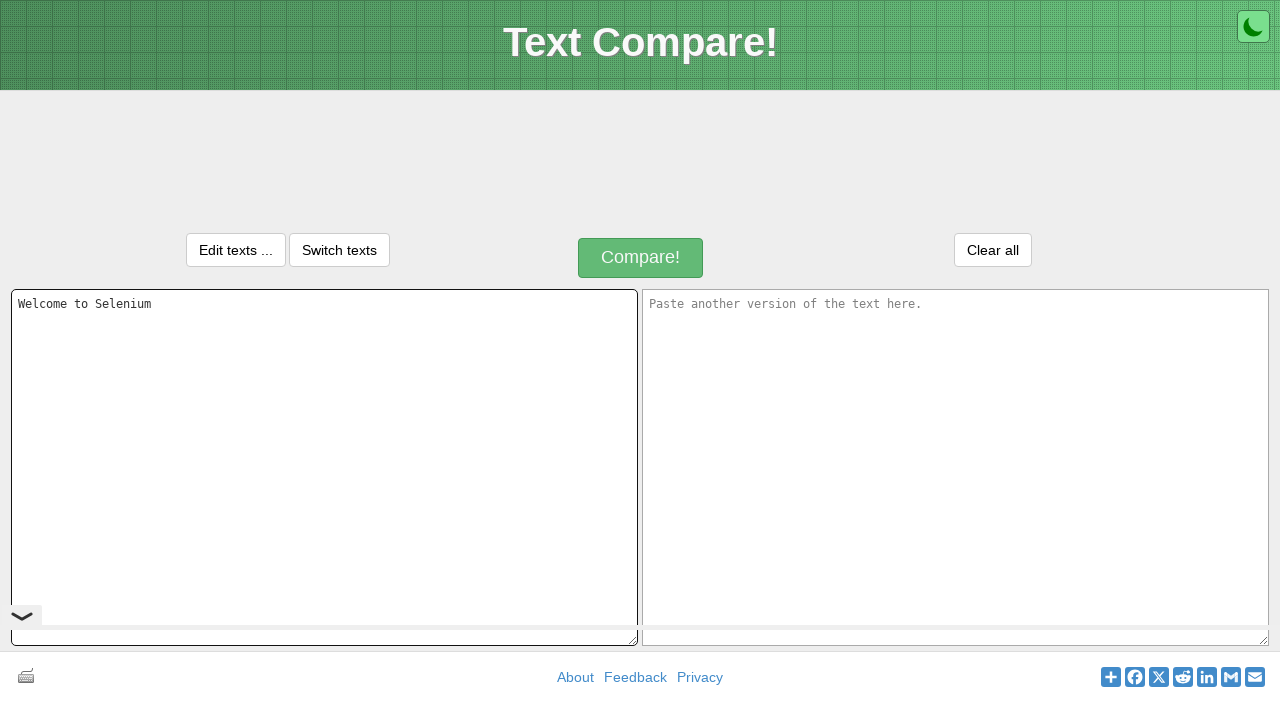

Focused on the first input field on #inputText1
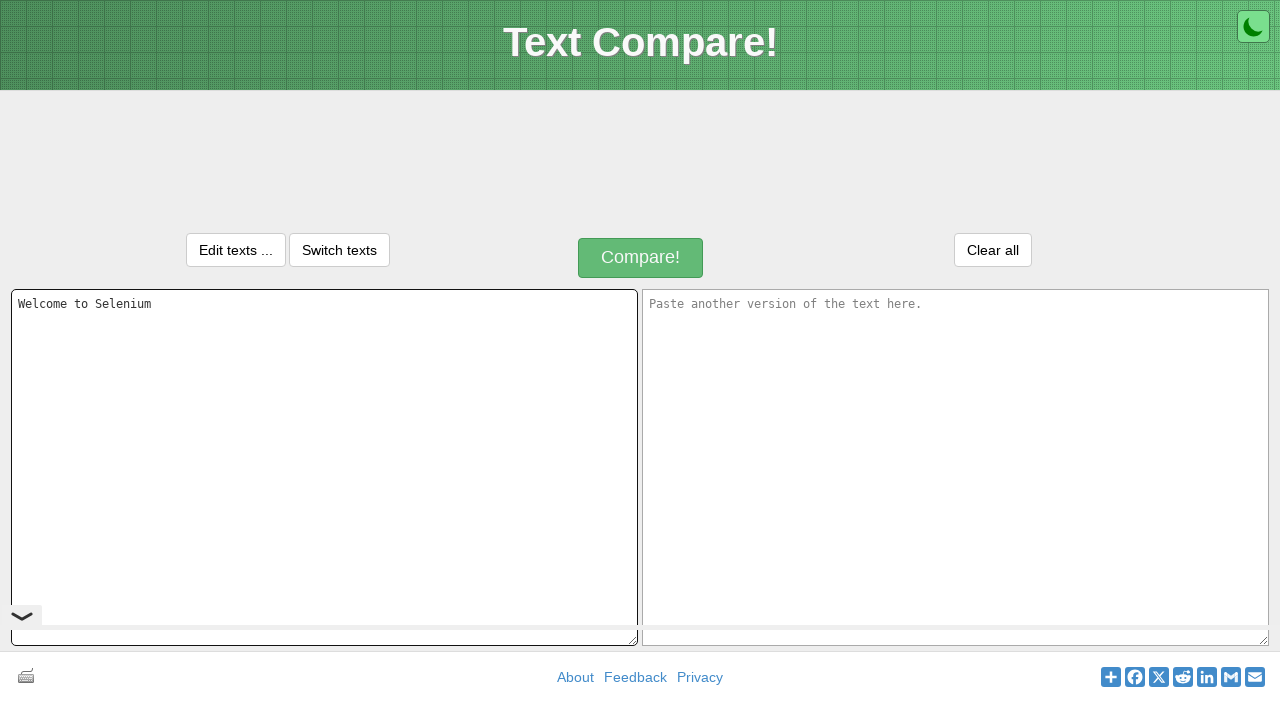

Pressed Control key down
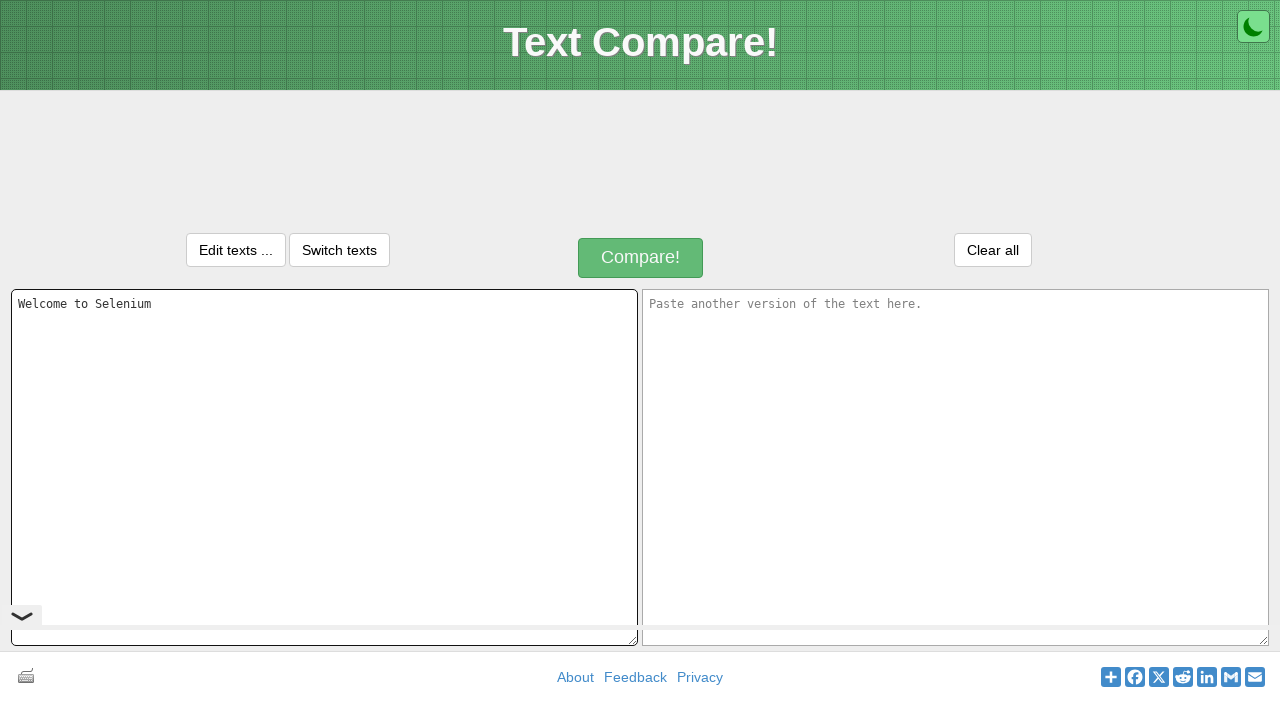

Pressed 'a' key to select all text (Ctrl+A)
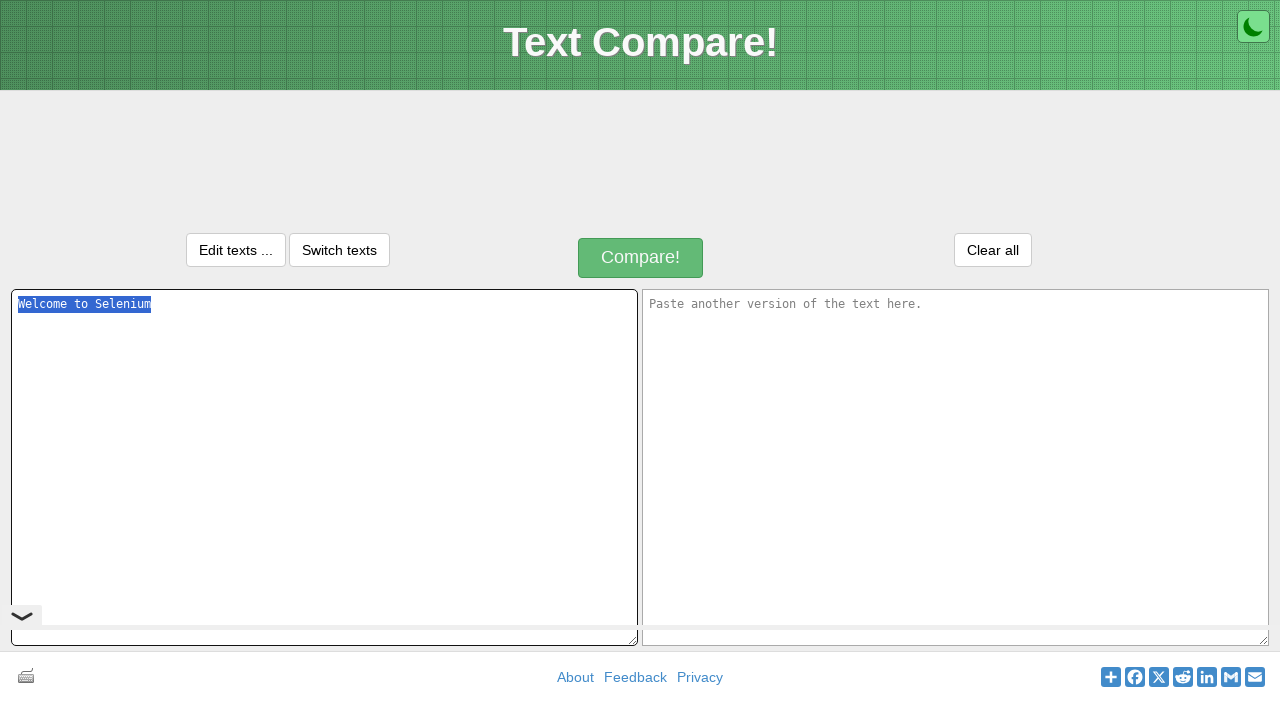

Released Control key
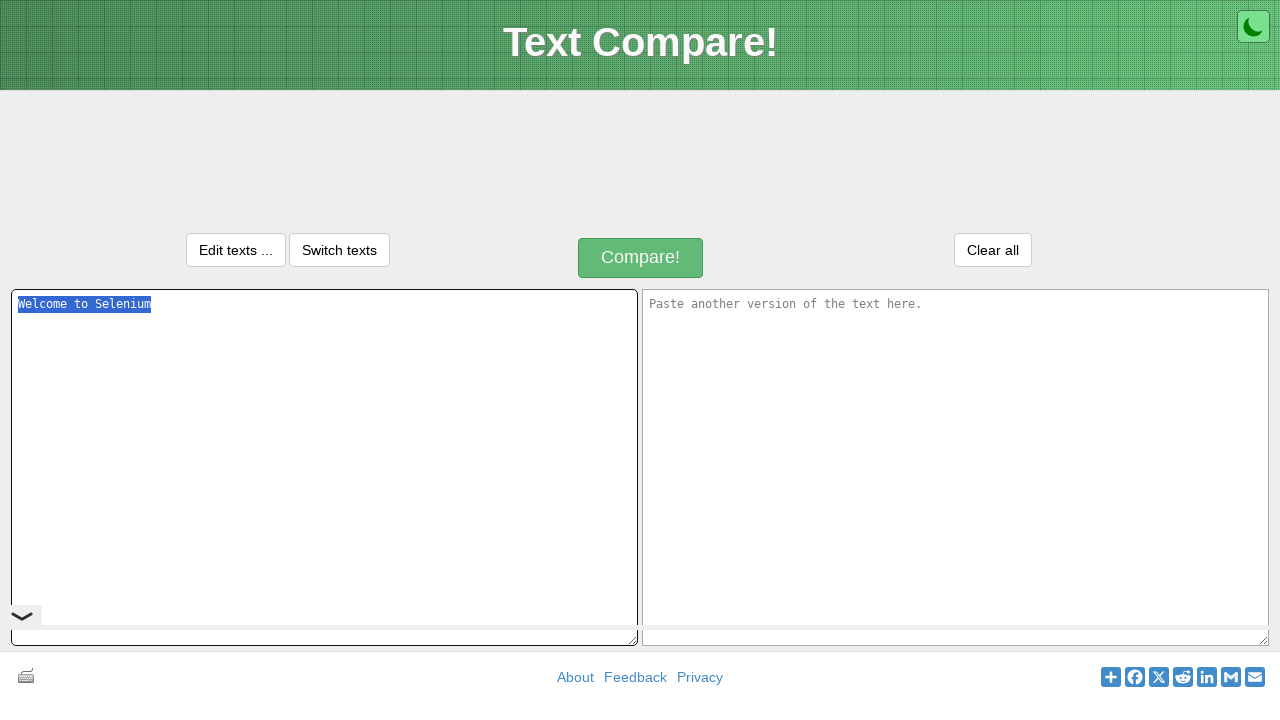

Pressed Control key down to prepare for copy
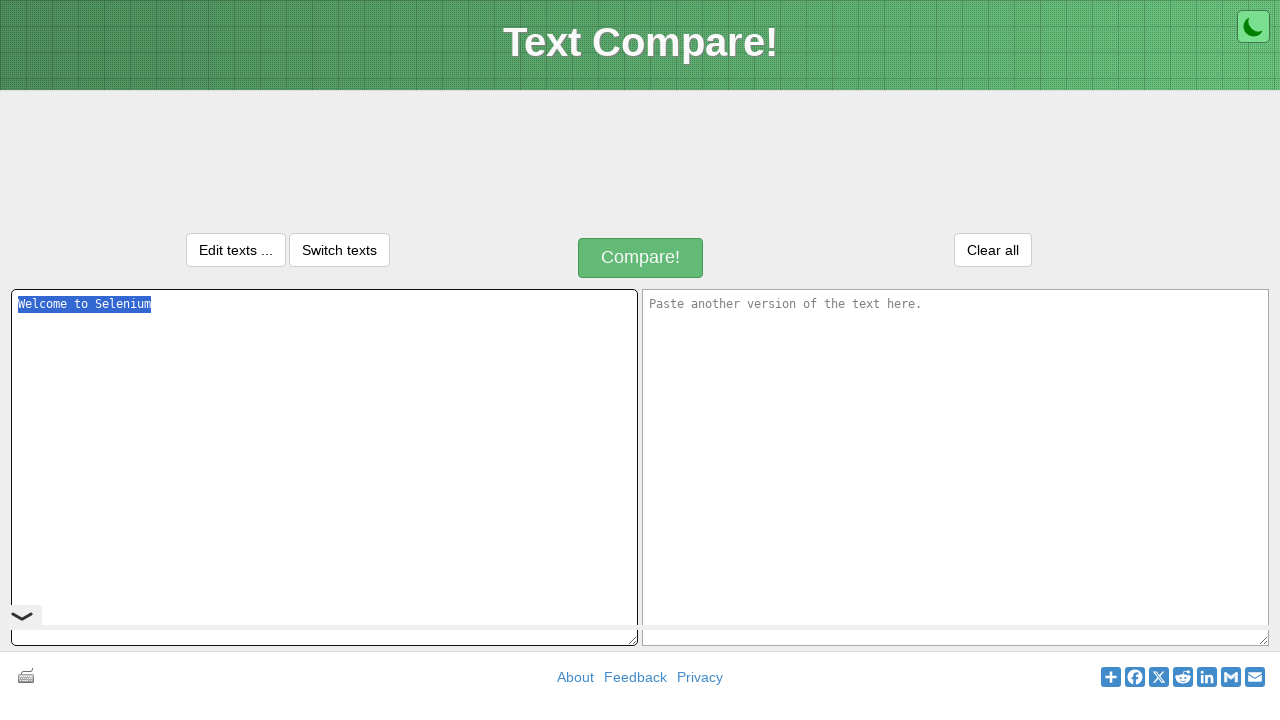

Pressed 'c' key to copy text (Ctrl+C)
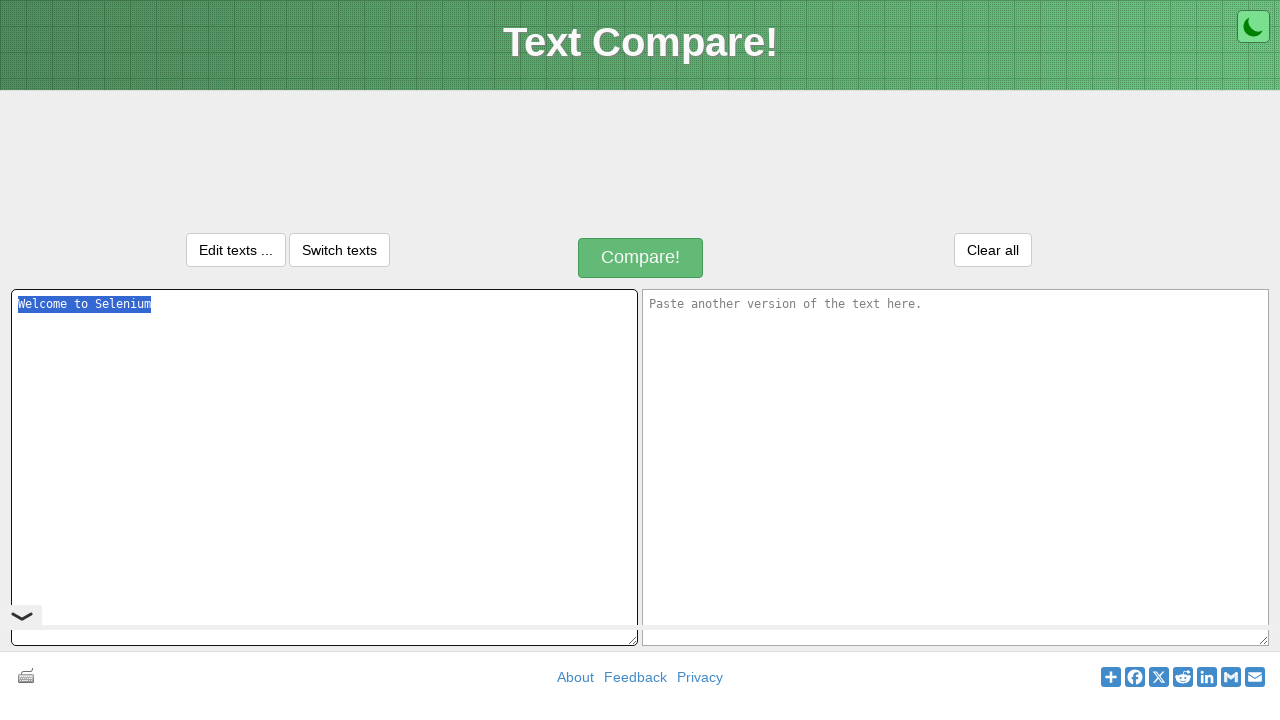

Released Control key after copying
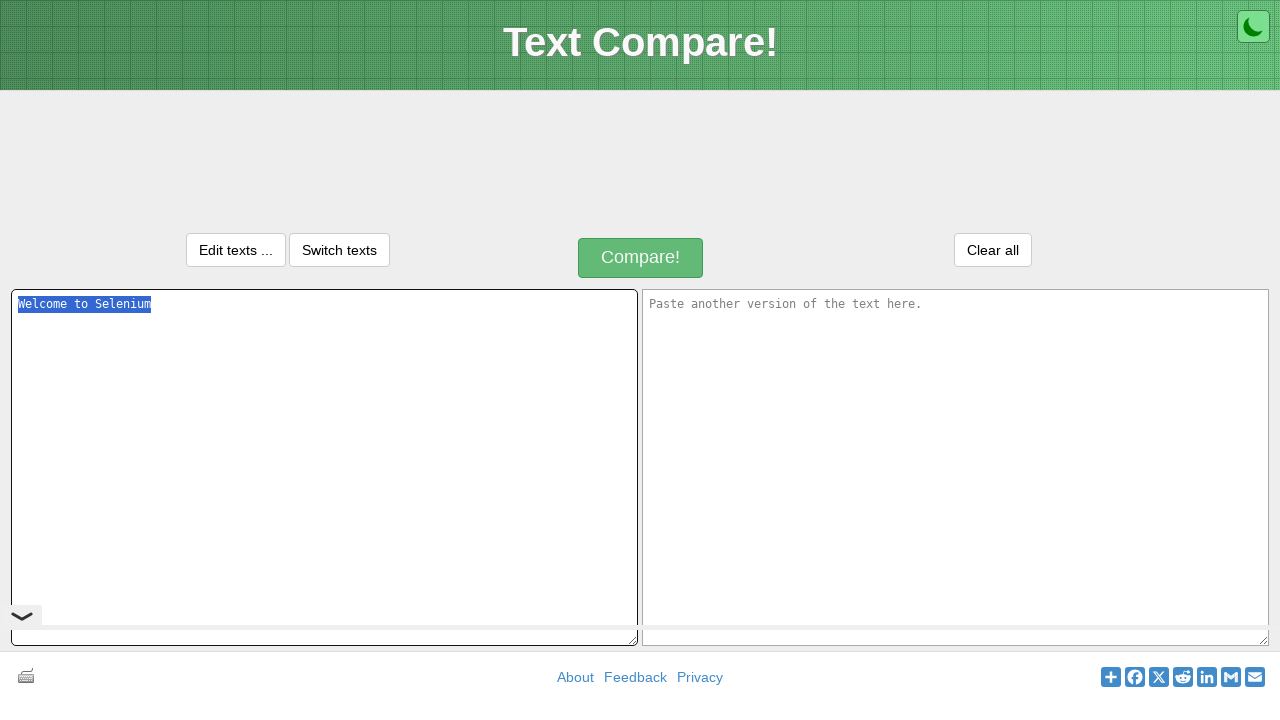

Pressed Tab key to navigate to the second input field
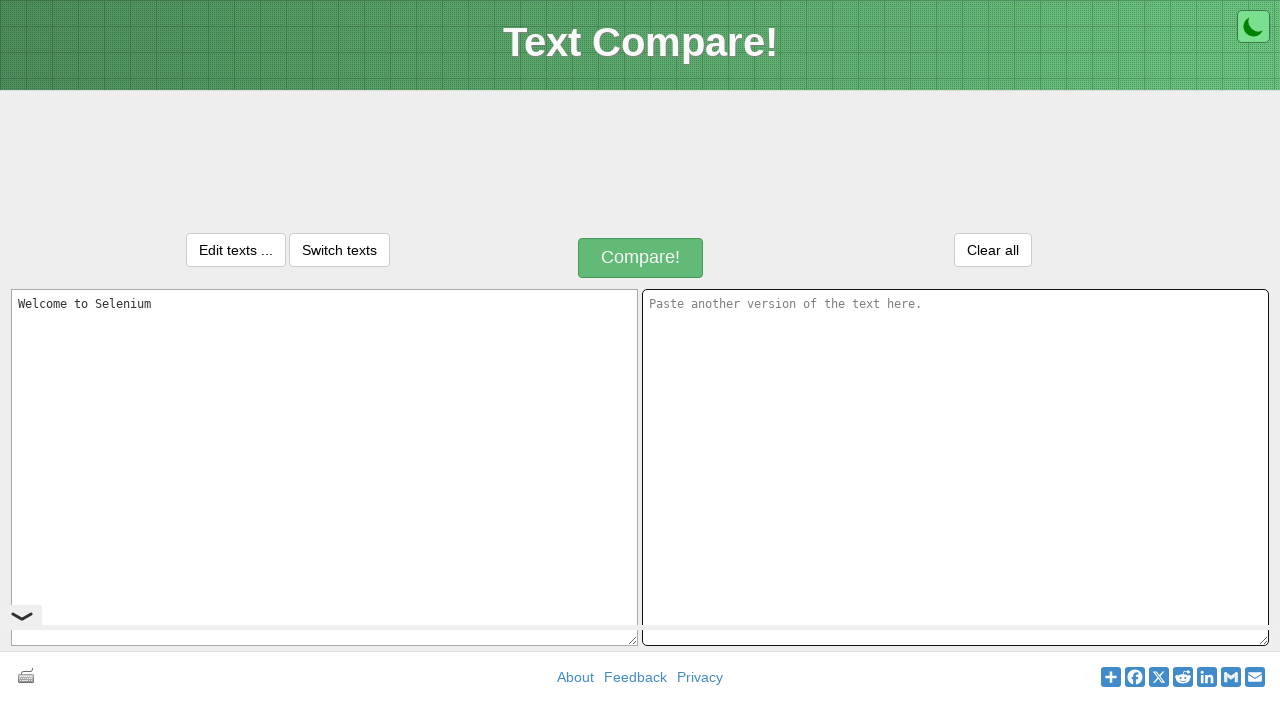

Pressed Control key down to prepare for paste
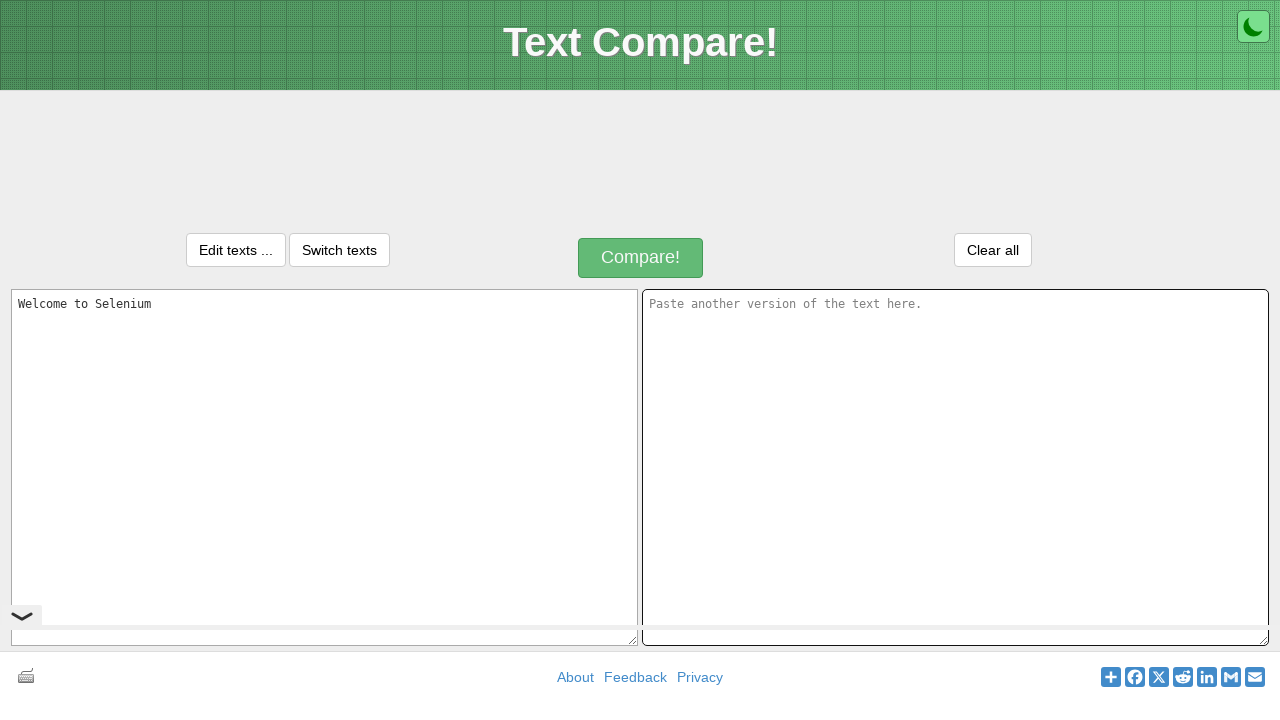

Pressed 'v' key to paste text (Ctrl+V)
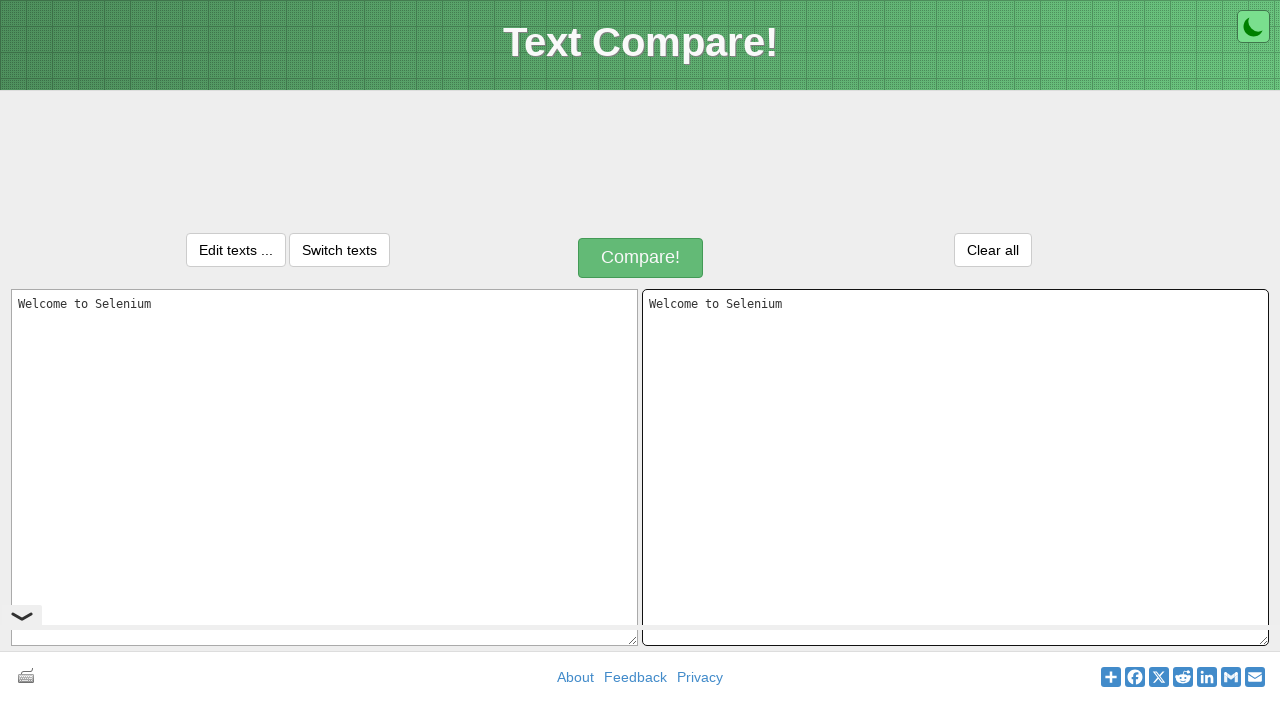

Released Control key after pasting
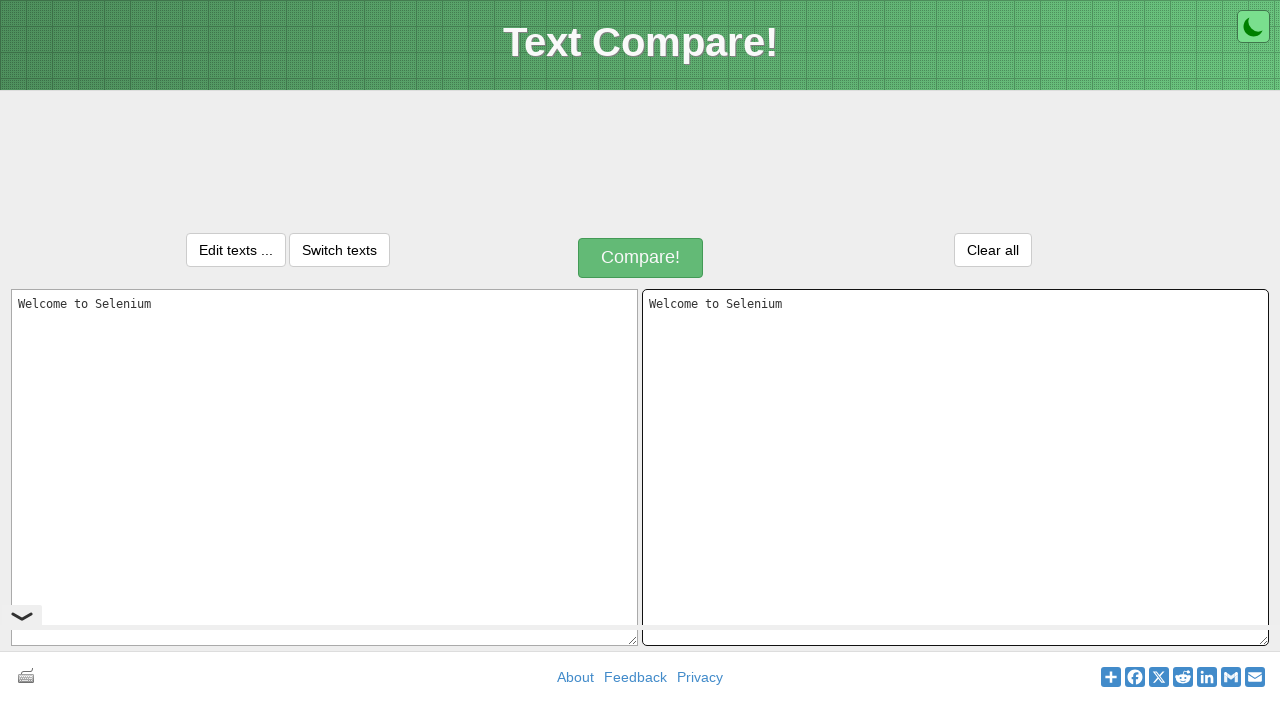

Retrieved value from the first input field
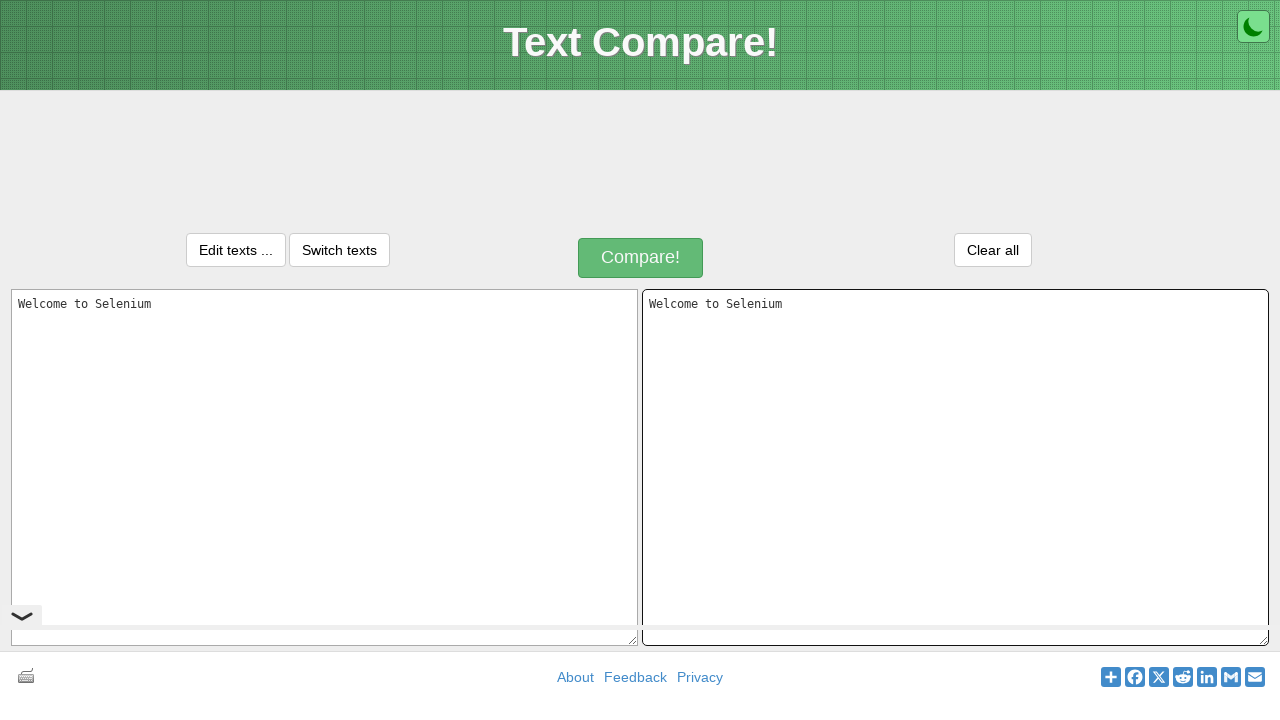

Retrieved value from the second input field
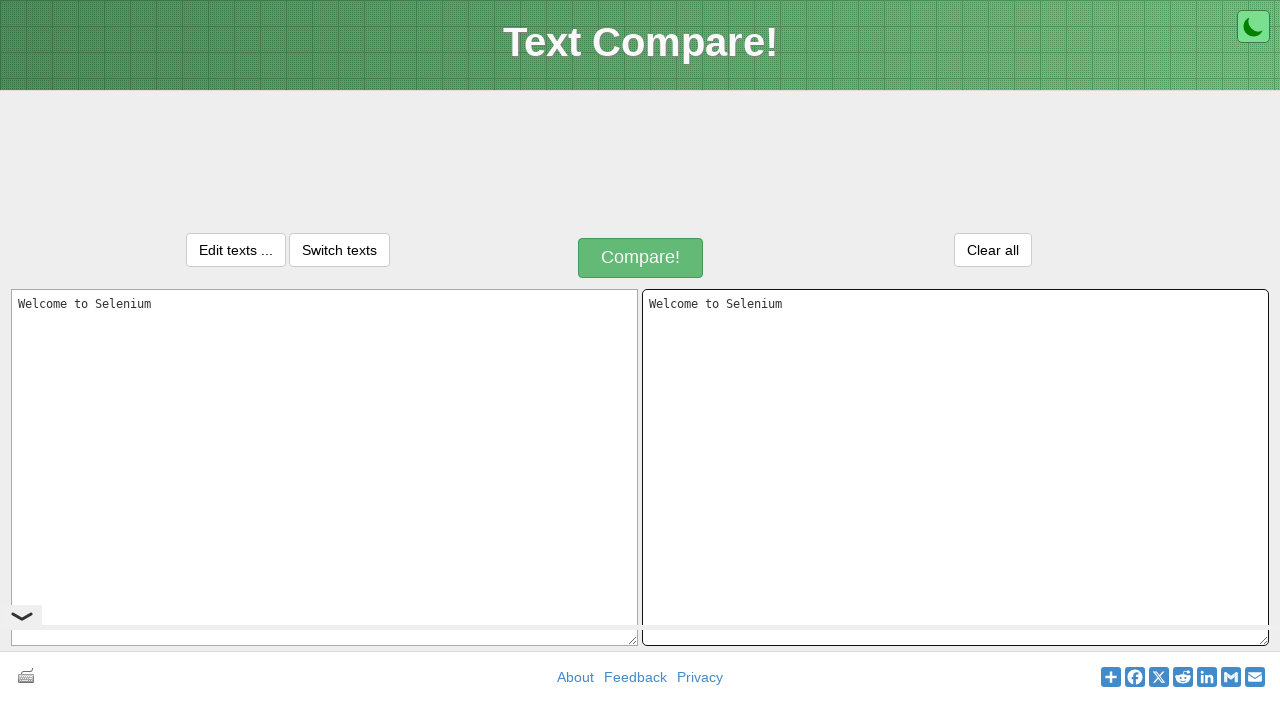

Verified that both input fields contain the same text after copy-paste operation
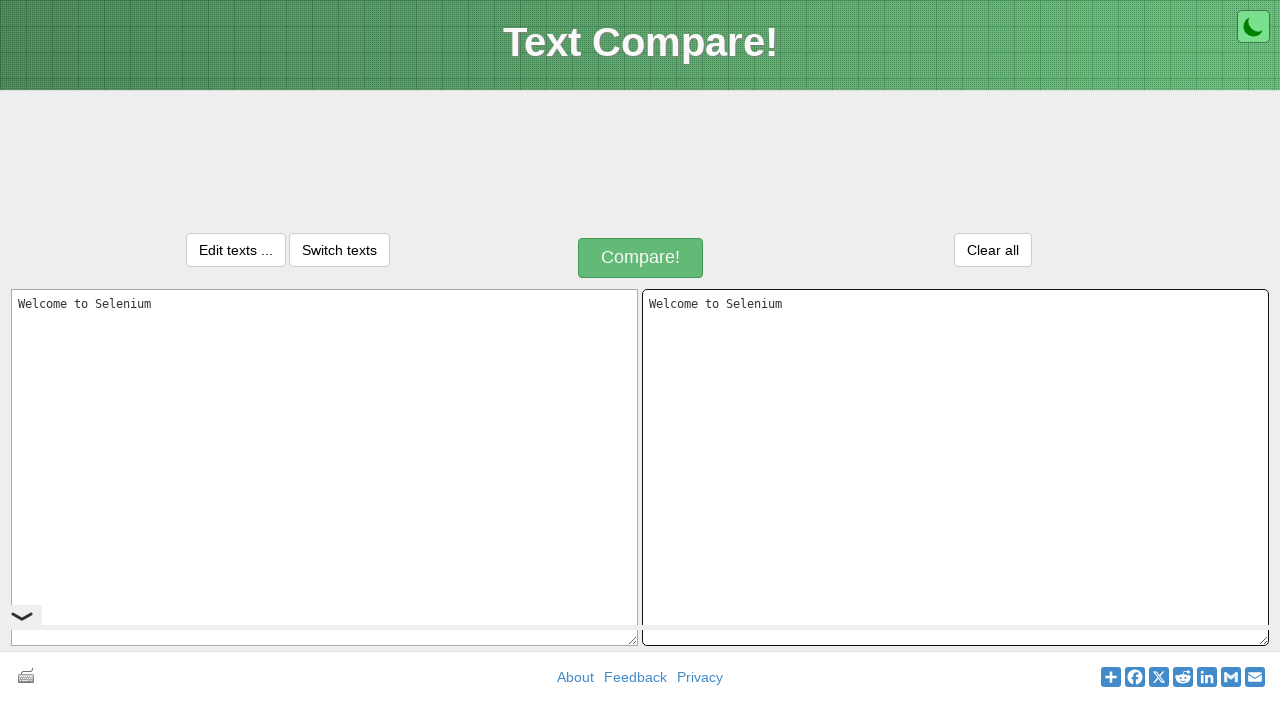

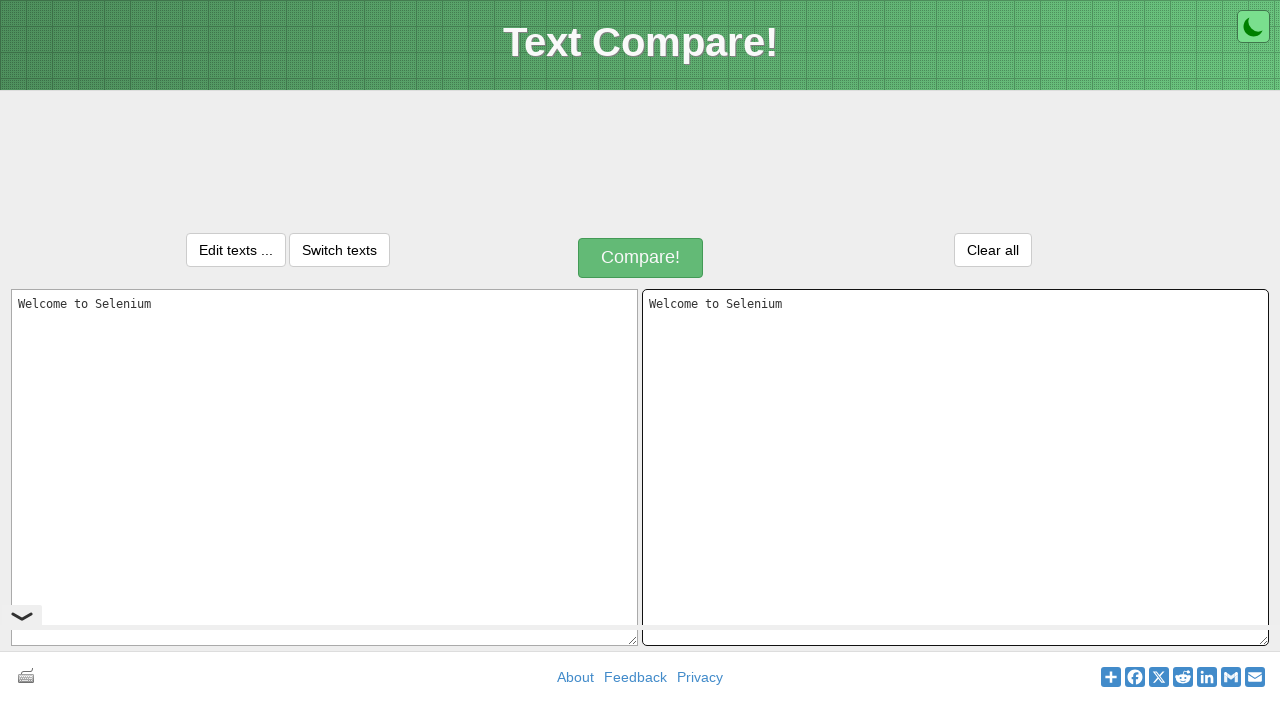